Tests various UI elements on LeafGround website including text inputs, text areas, buttons, and their properties like enabled state, position, color, and size

Starting URL: https://www.leafground.com/

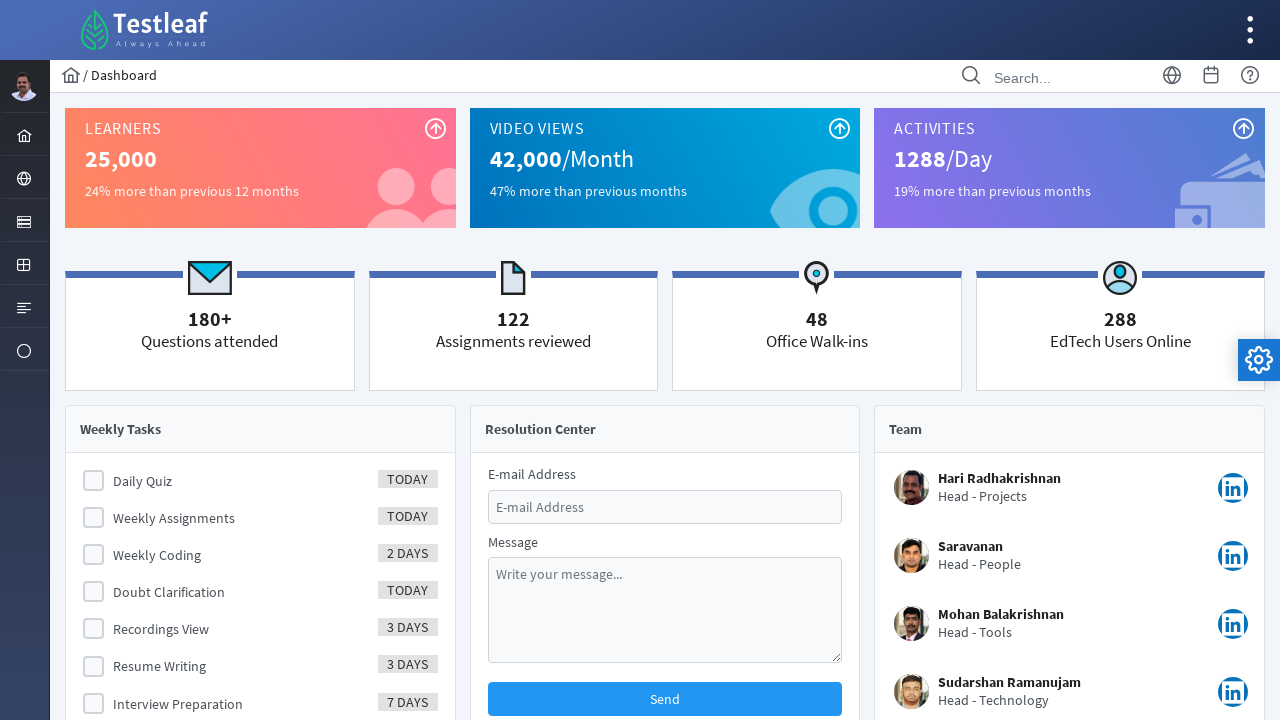

Clicked on menu element to expand options at (24, 220) on xpath=//li[@id='menuform:j_idt40']
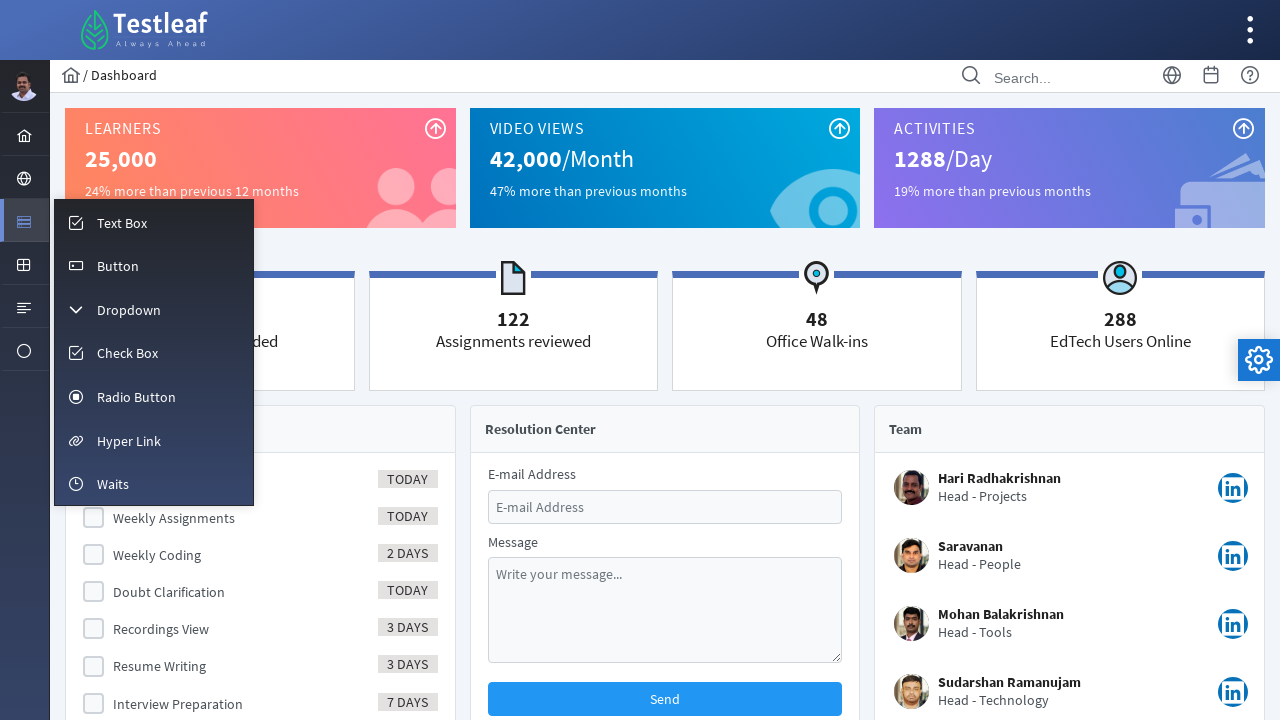

Clicked on text box examples menu item at (154, 222) on xpath=//li[@id='menuform:j_idt40']/ul/li[1]
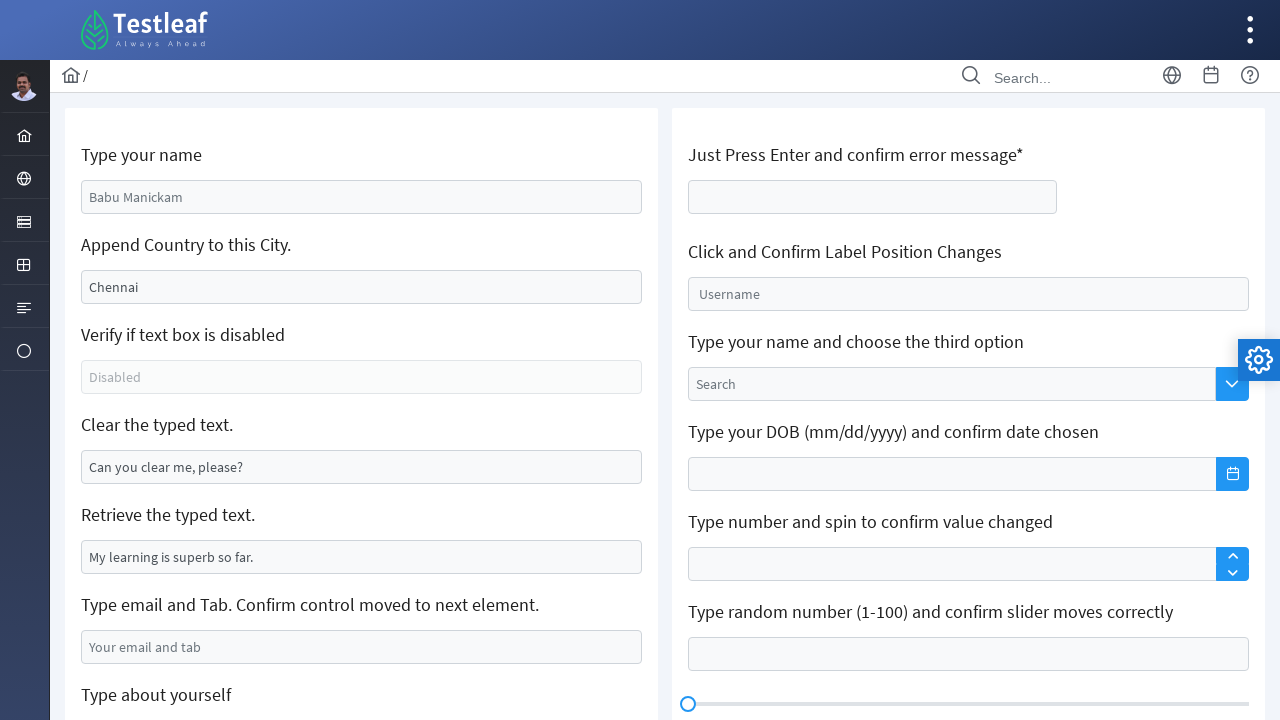

Filled first textbox with name 'Aishu' on //form[@id='j_idt88']/div[1]/div/input
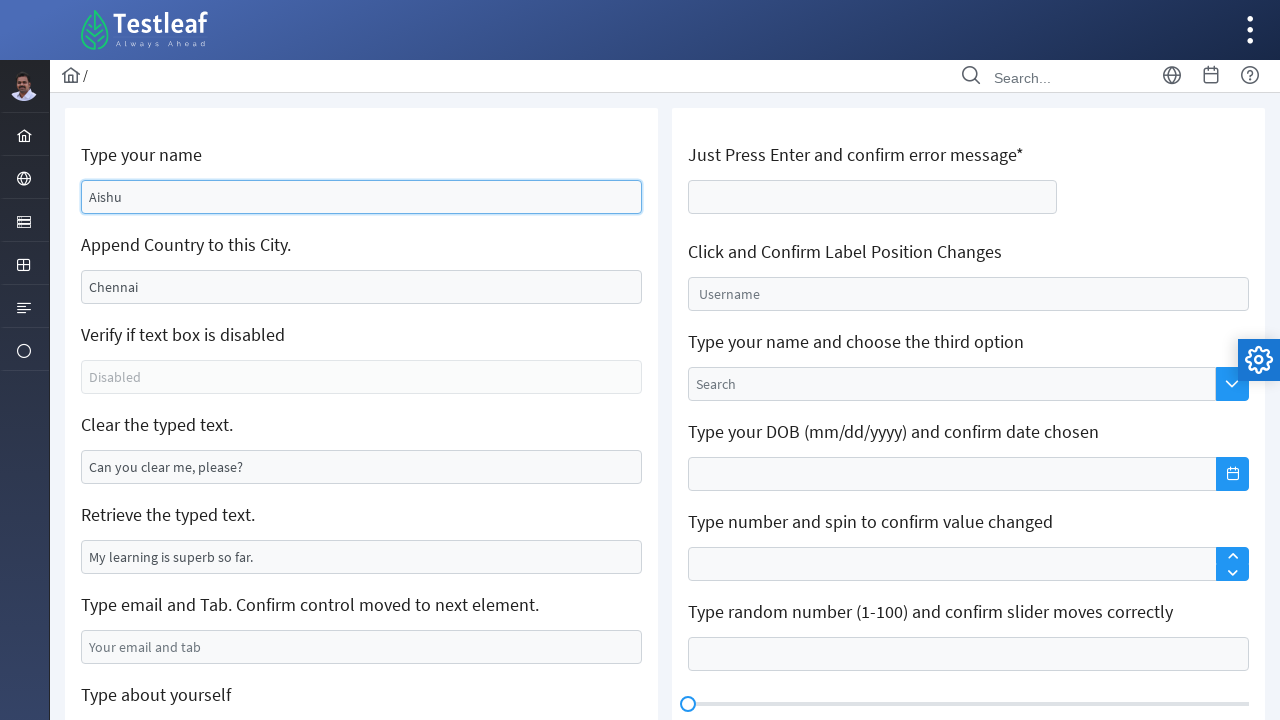

Filled second textbox with last name 'gunasekharan' on //form[@id='j_idt88']/div[2]/div/input
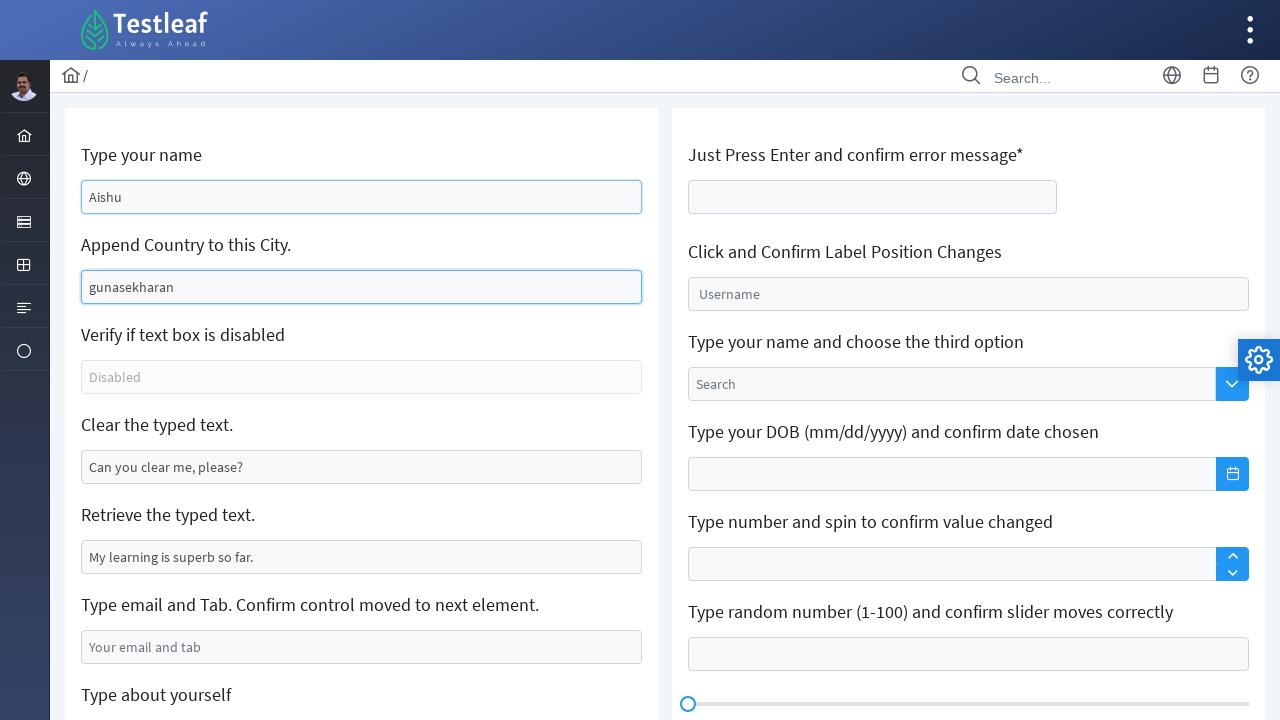

Cleared fourth textbox on //form[@id='j_idt88']/div[4]/div/input
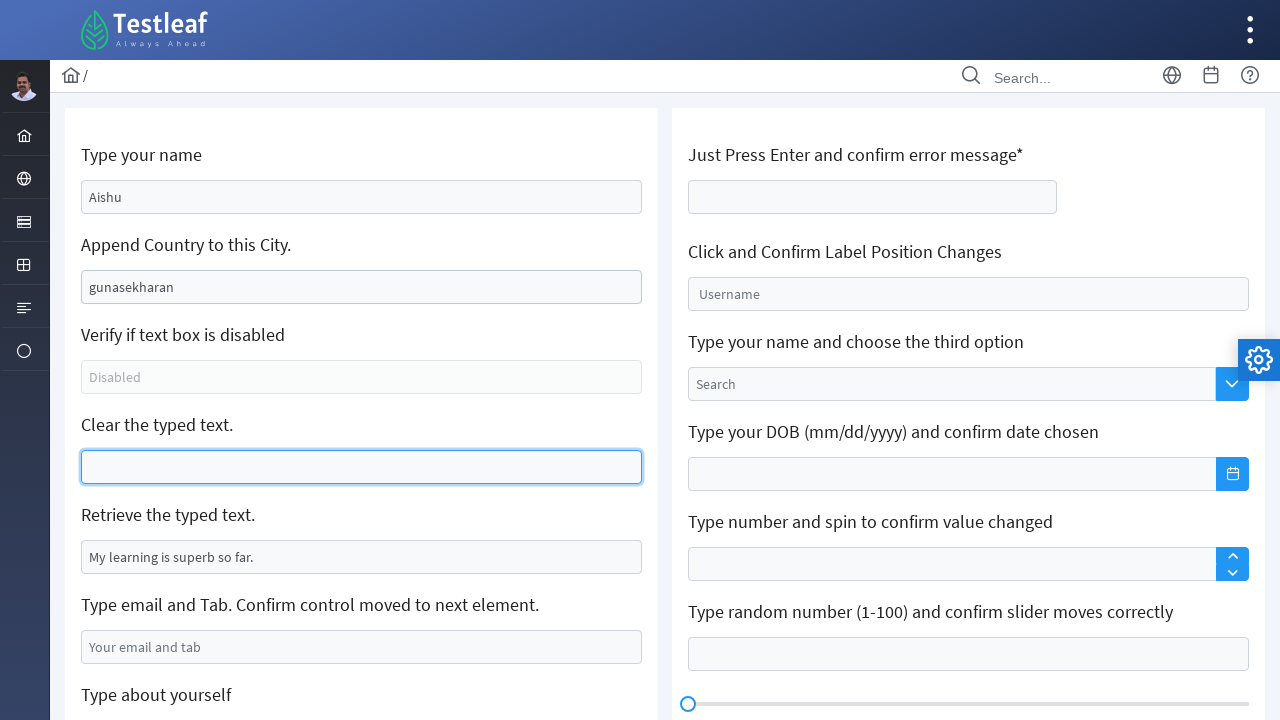

Filled sixth textbox with email 'testuser@example.com' on //form[@id='j_idt88']/div[6]/div/input
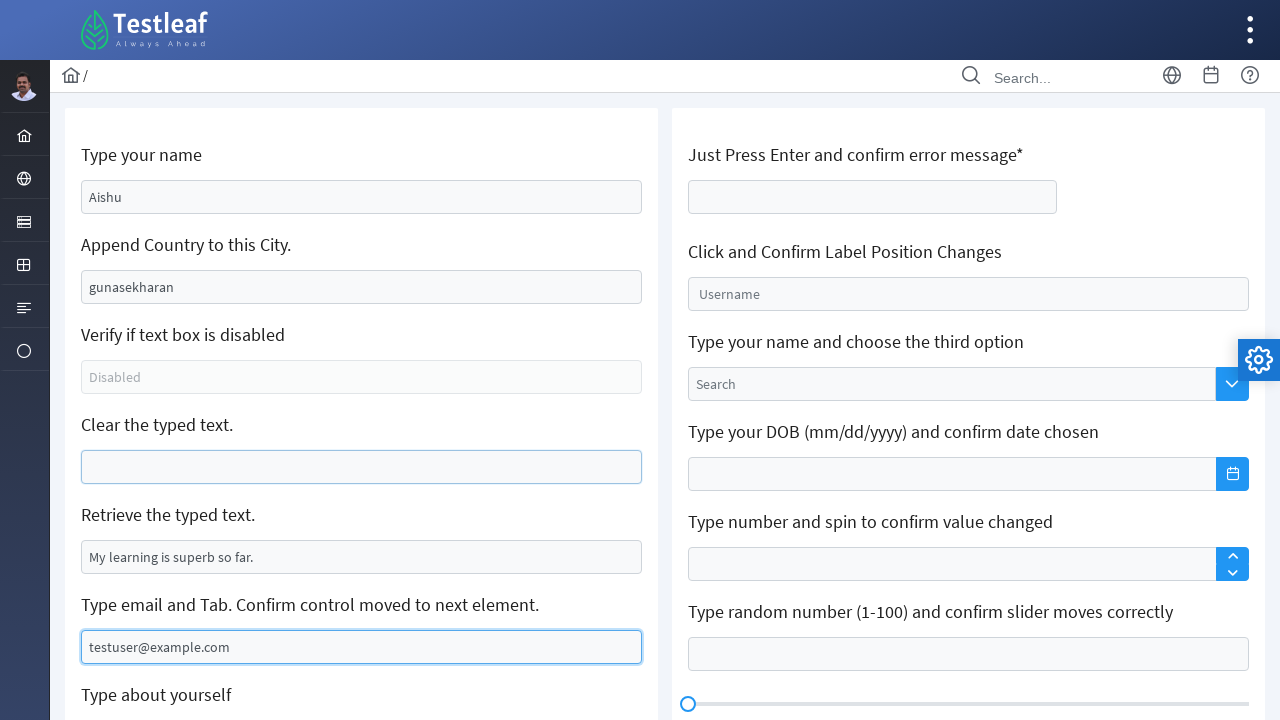

Pressed Enter on email textbox on //form[@id='j_idt88']/div[6]/div/input
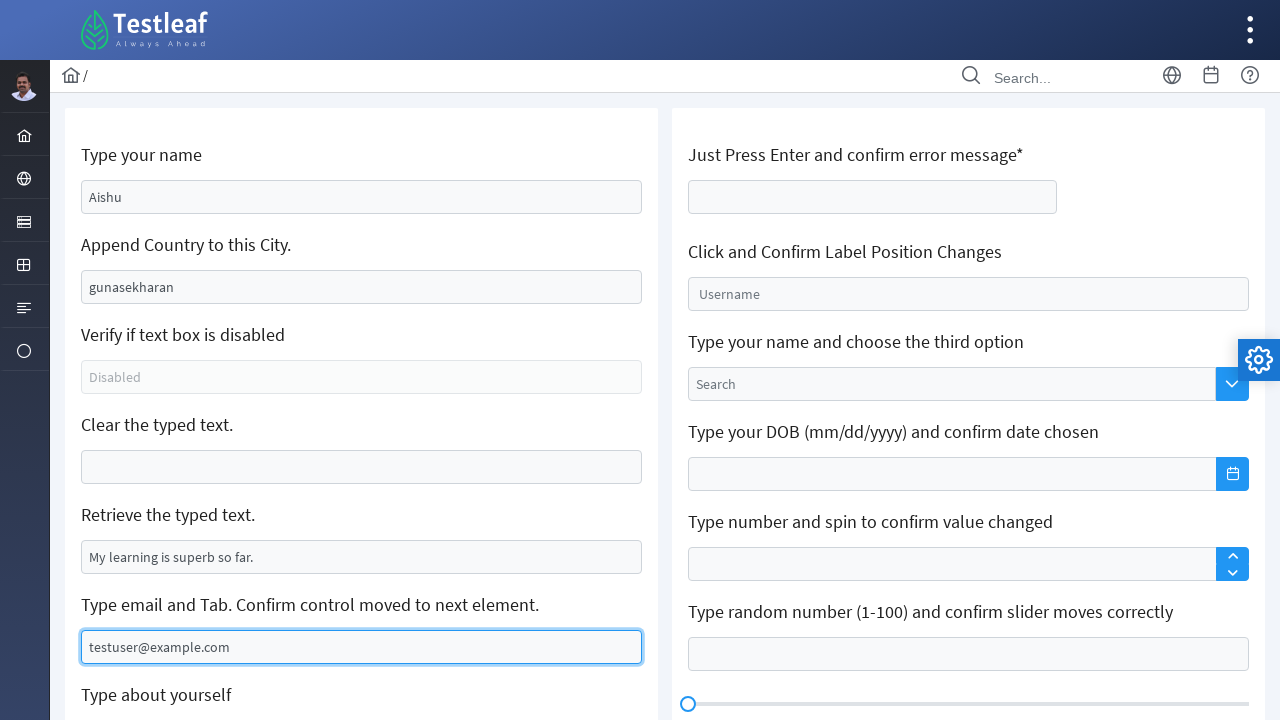

Filled textarea with test user description on //form[@id='j_idt88']/div[7]/div/textarea
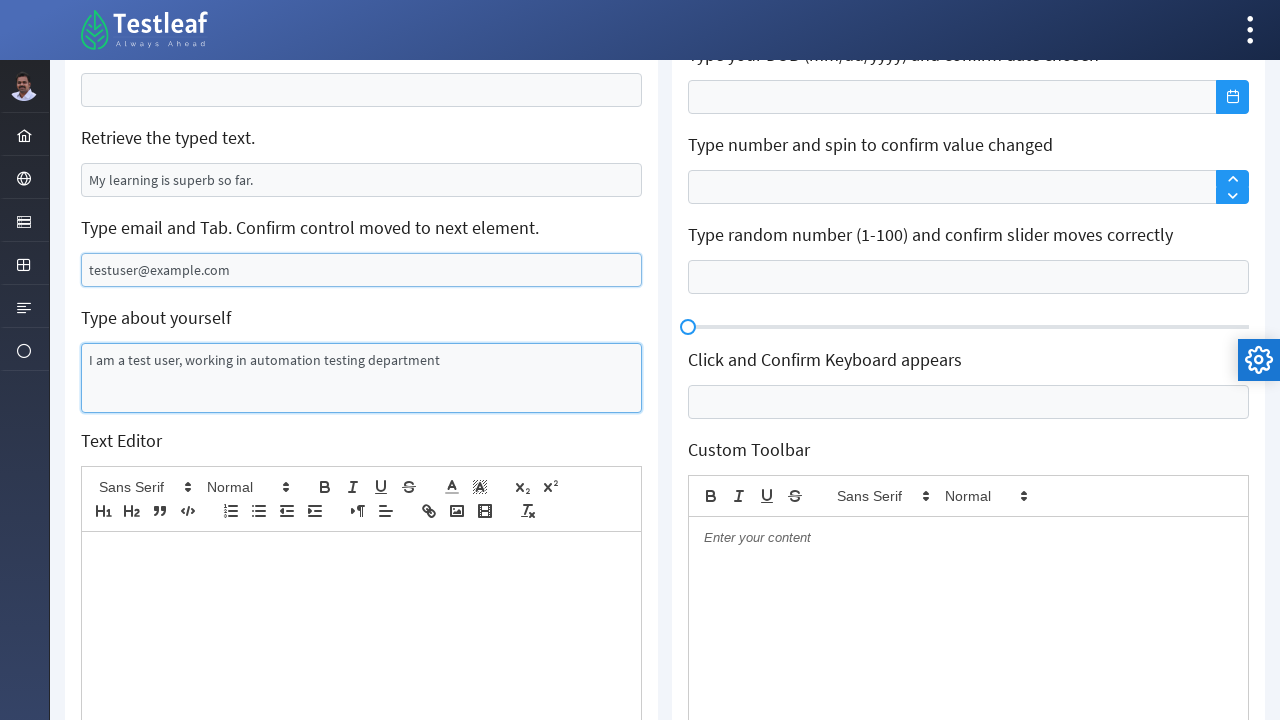

Typed text in rich text editor on //form[@id='j_idt88']/div[8]/div/div/div[2]/div
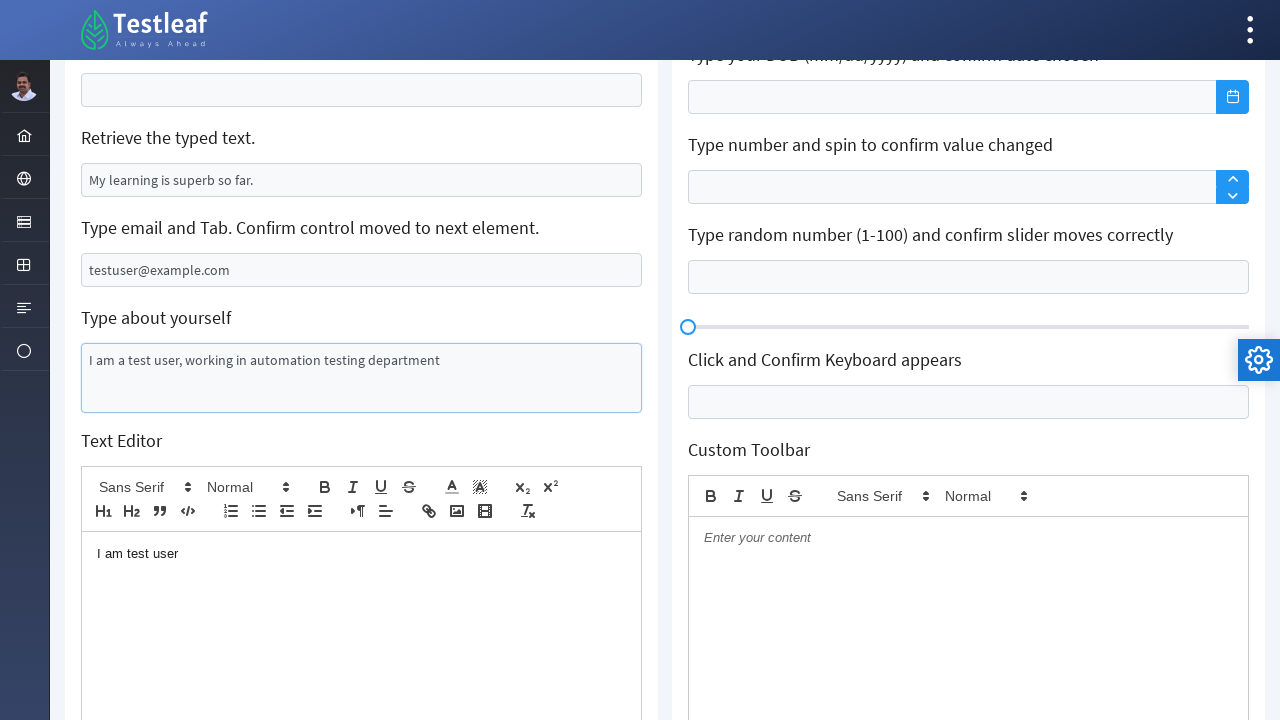

Clicked bold button in rich text editor at (325, 487) on xpath=//form[@id='j_idt88']/div[8]/div/div/div/span[2]/button[1]
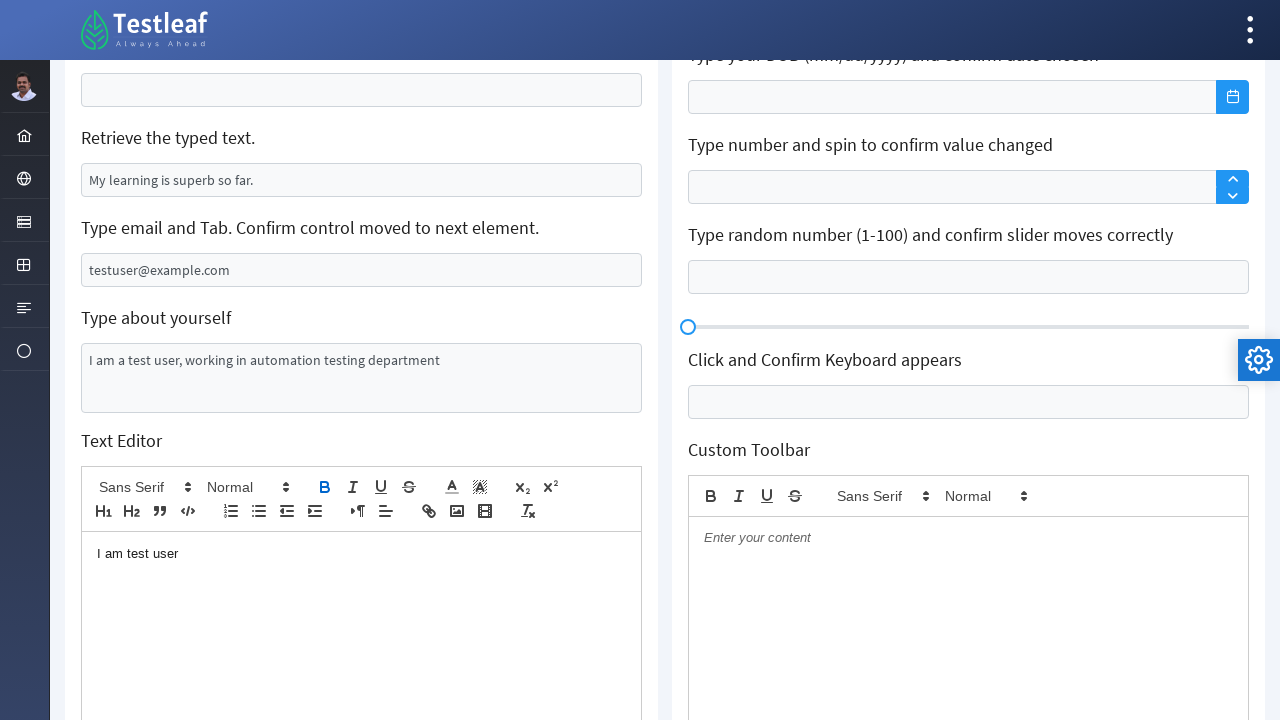

Pressed Enter on ninth textbox on //div[@class='col-12 md:col-6'][2]/div/form/div/div/input
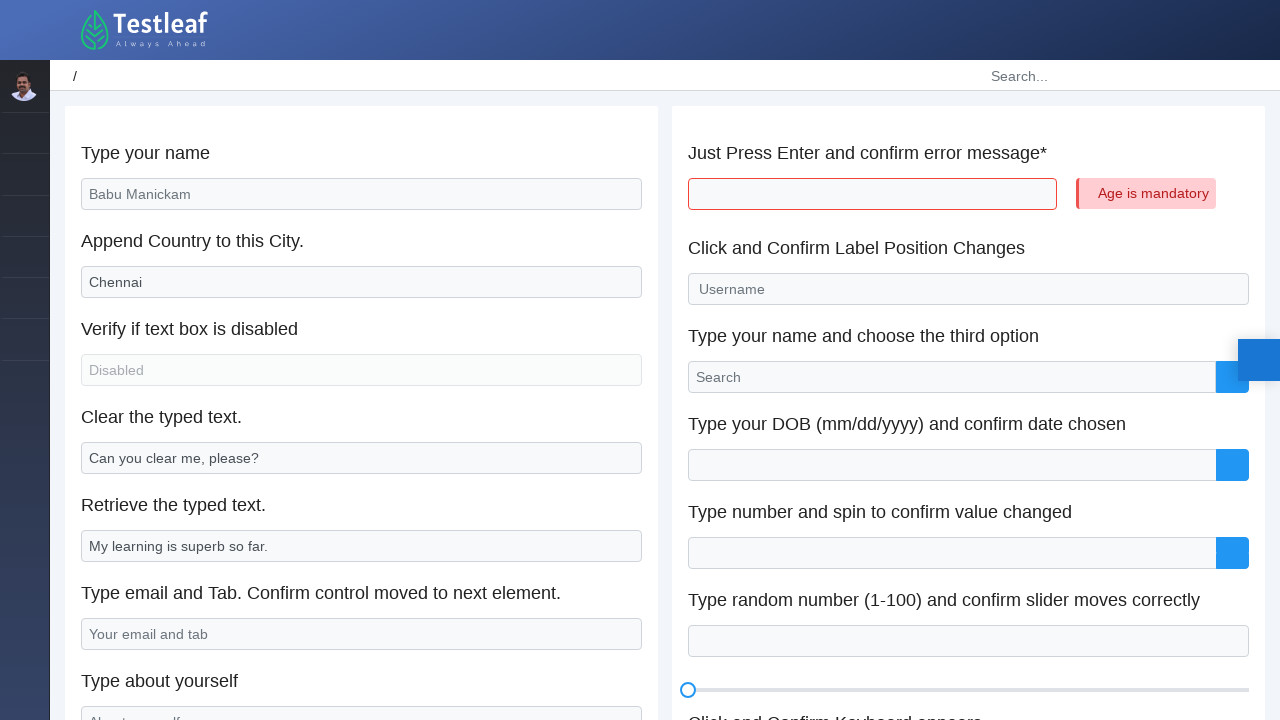

Clicked on tenth textbox at (968, 289) on xpath=//div[@class='col-12 md:col-6'][2]/div/span/input[1]
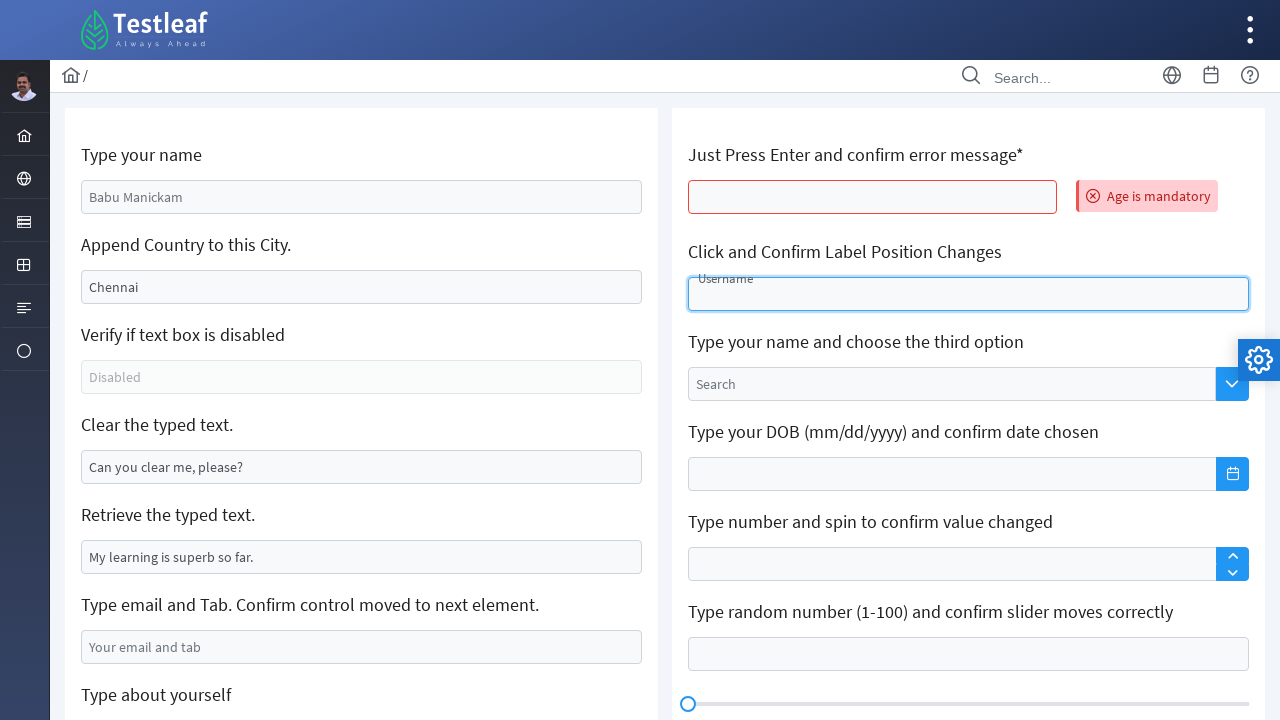

Waited 2 seconds for page to load
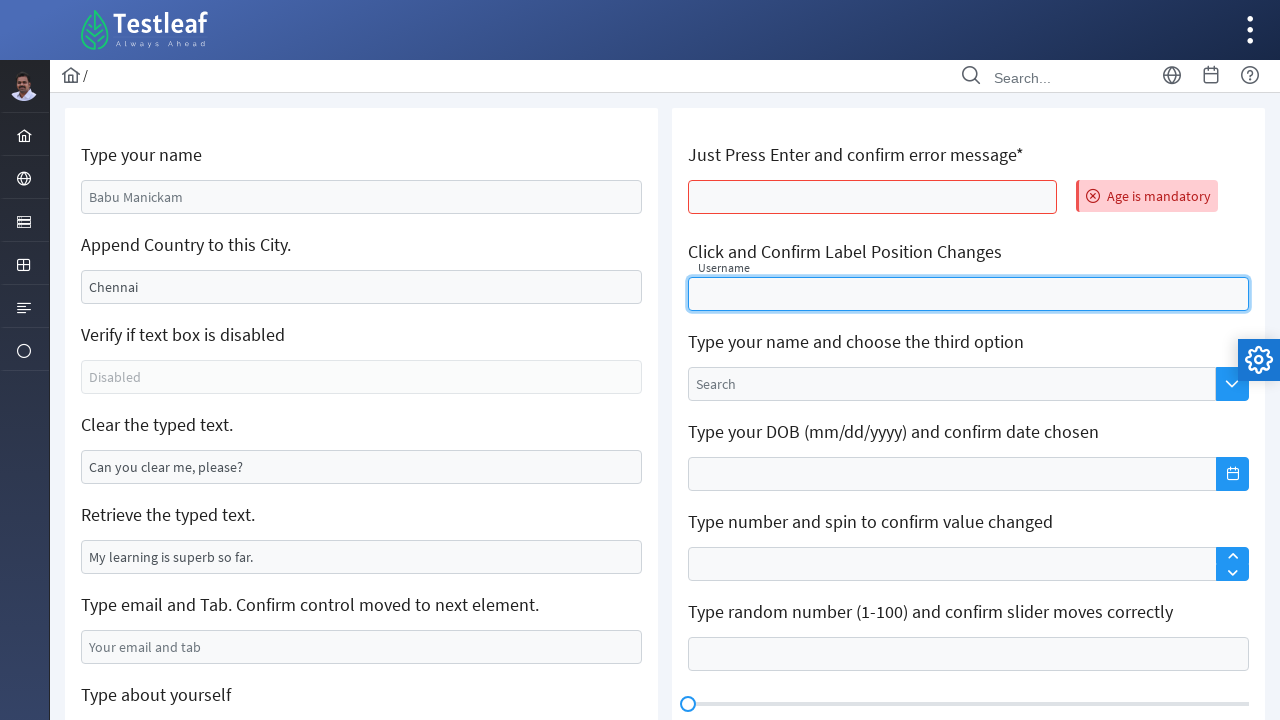

Navigated back to previous page
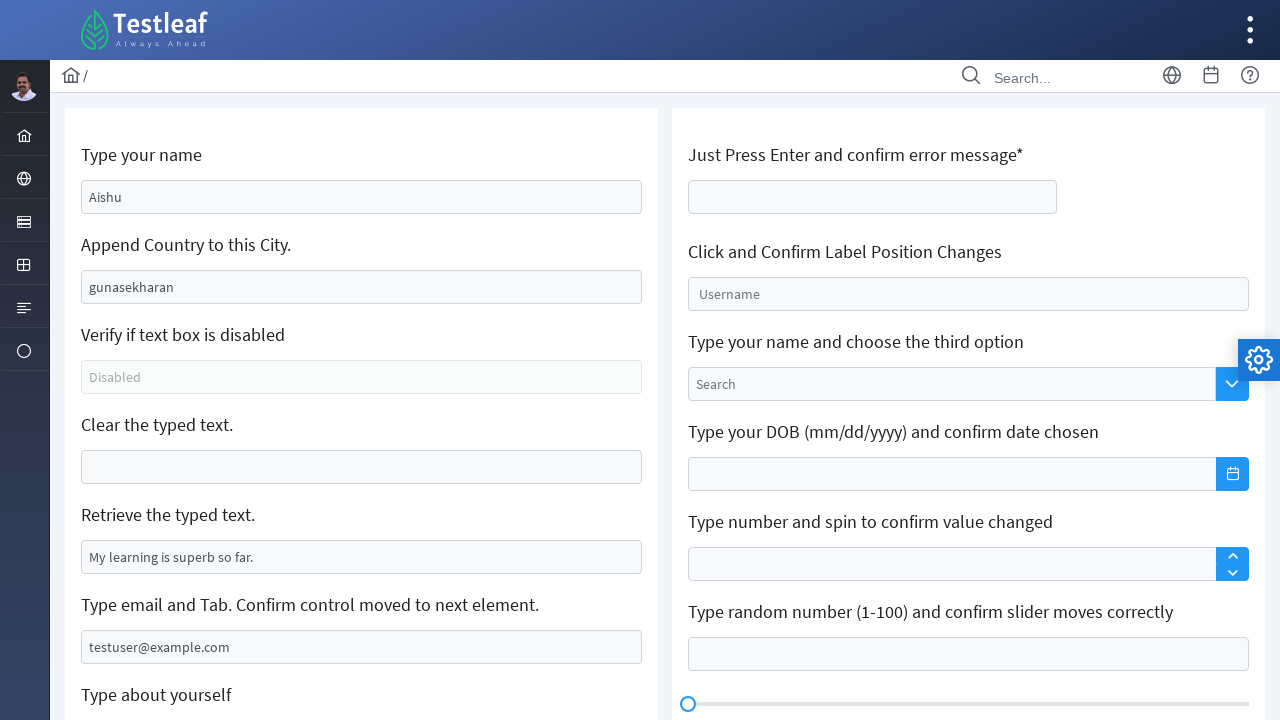

Navigated back again
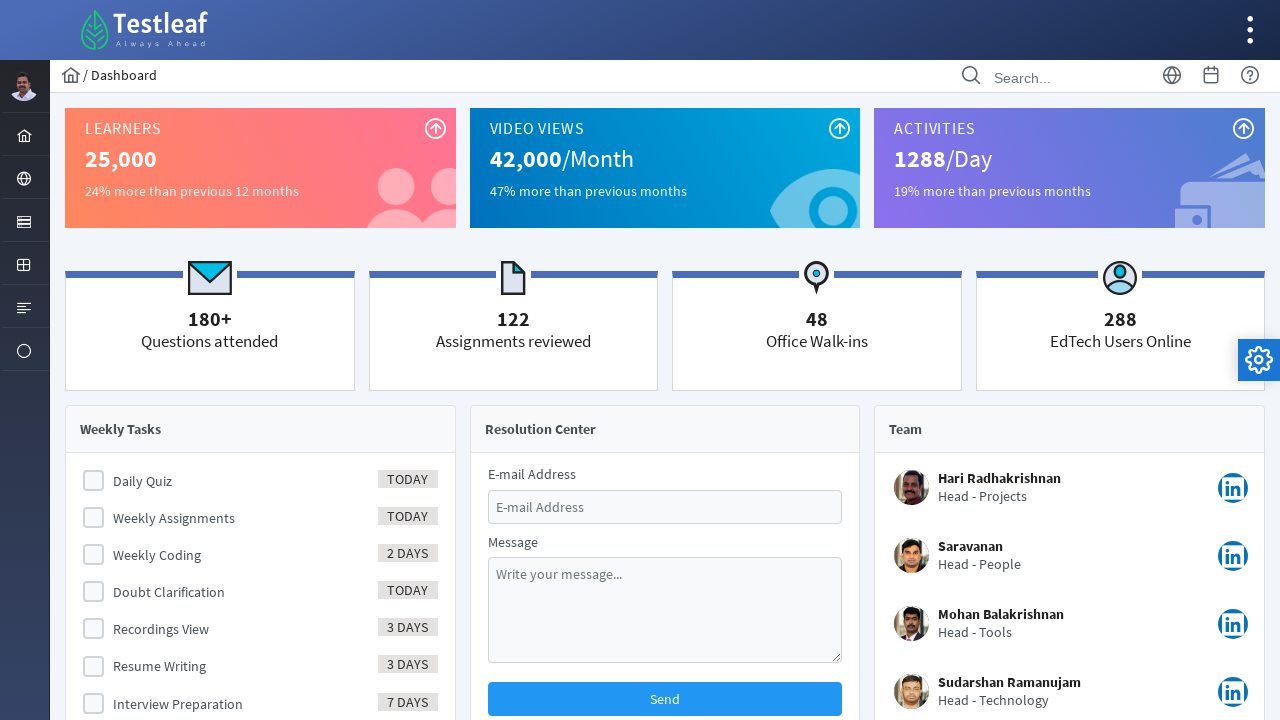

Clicked on menu element again to expand options at (24, 220) on xpath=//li[@id='menuform:j_idt40']
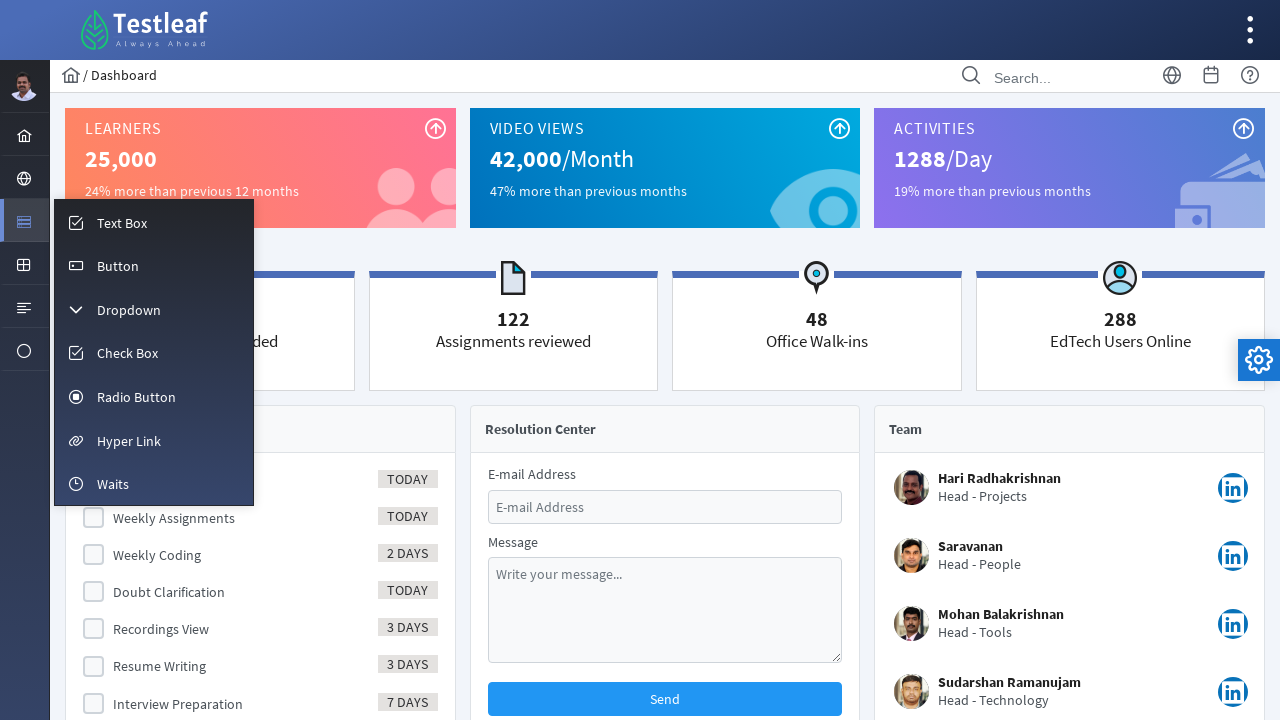

Clicked on button examples menu item at (154, 265) on xpath=//li[@id='menuform:j_idt40']/ul/li[2]
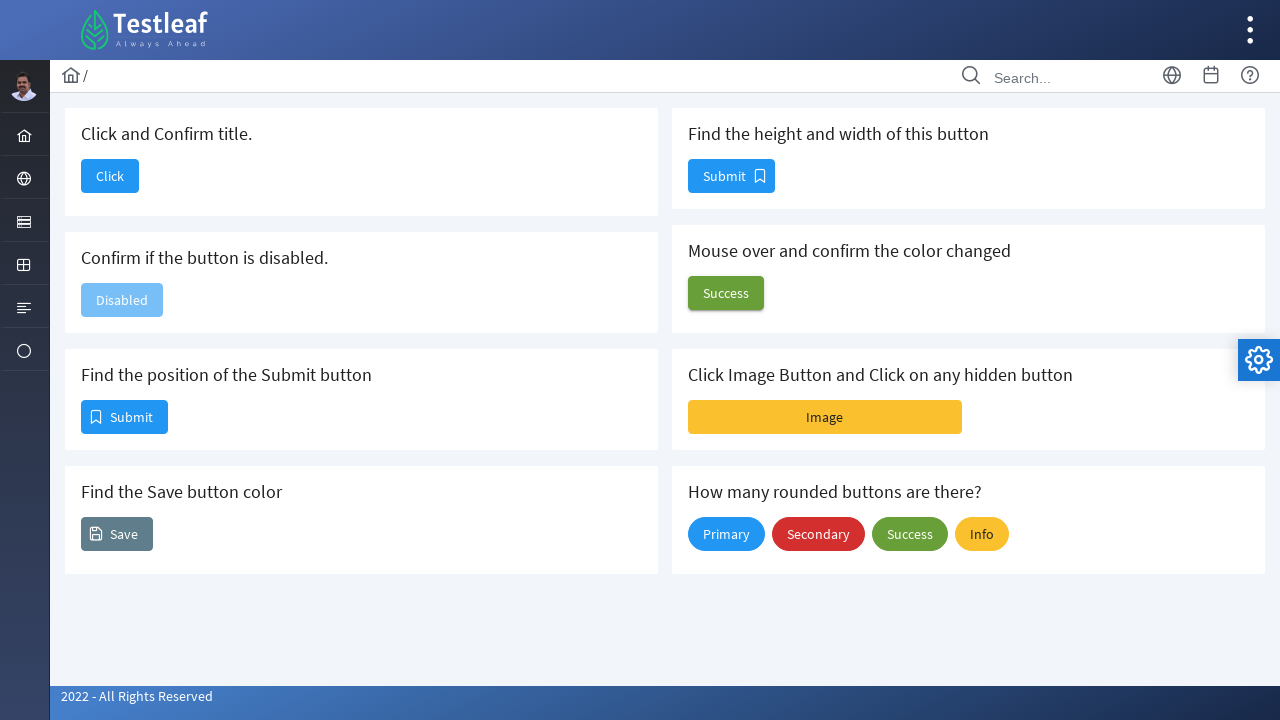

Clicked first button in button demo grid at (110, 176) on xpath=//div[@class='grid button-demo']/div[1]/div[1]/button
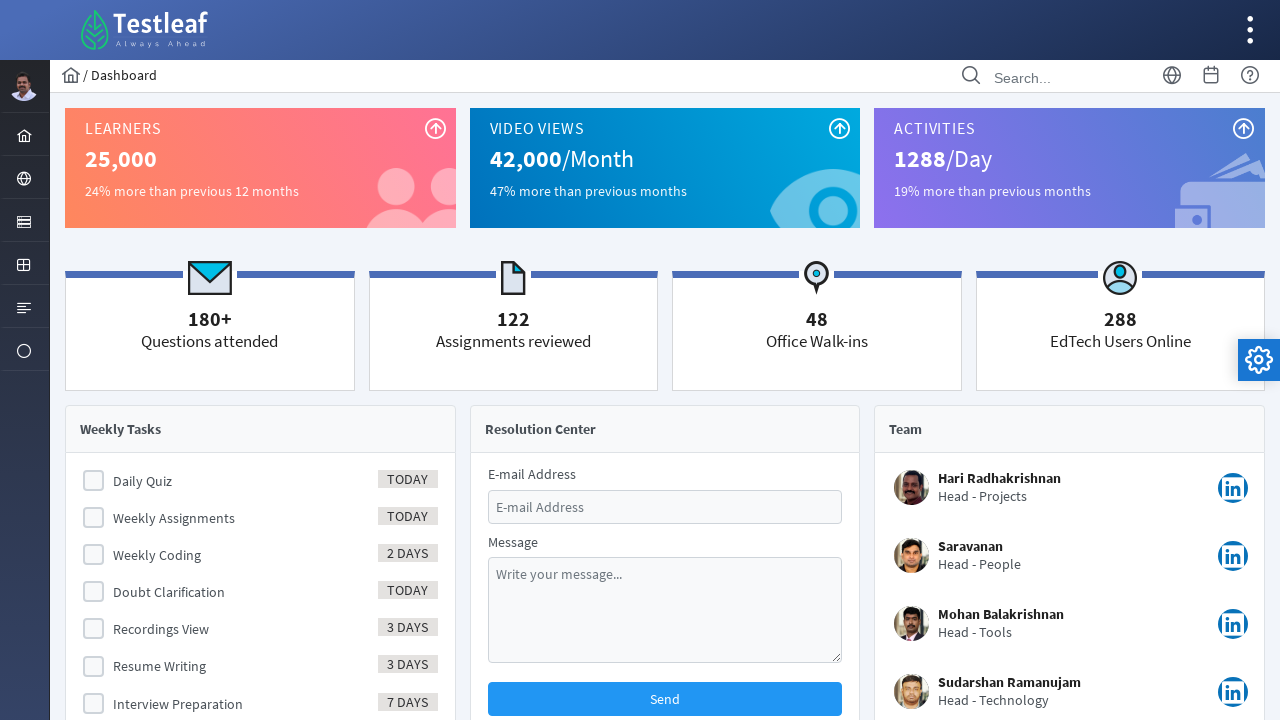

Navigated back from button demo page
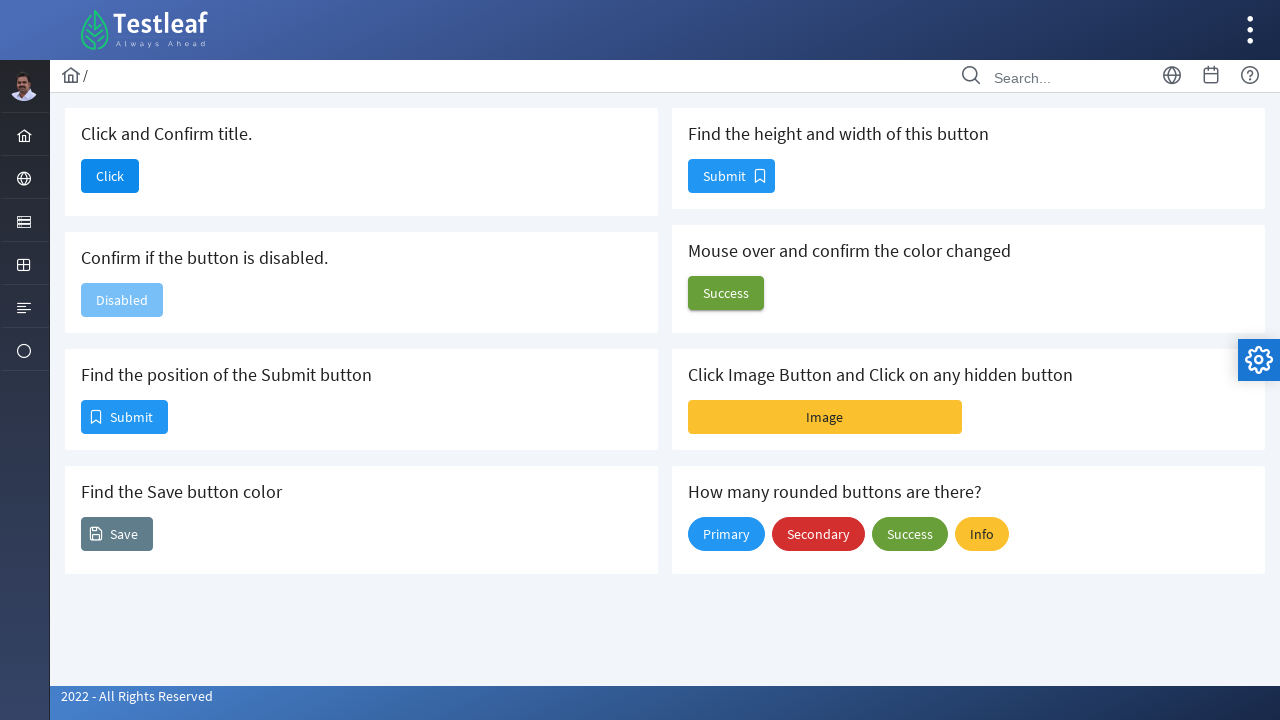

Verified second button element is visible
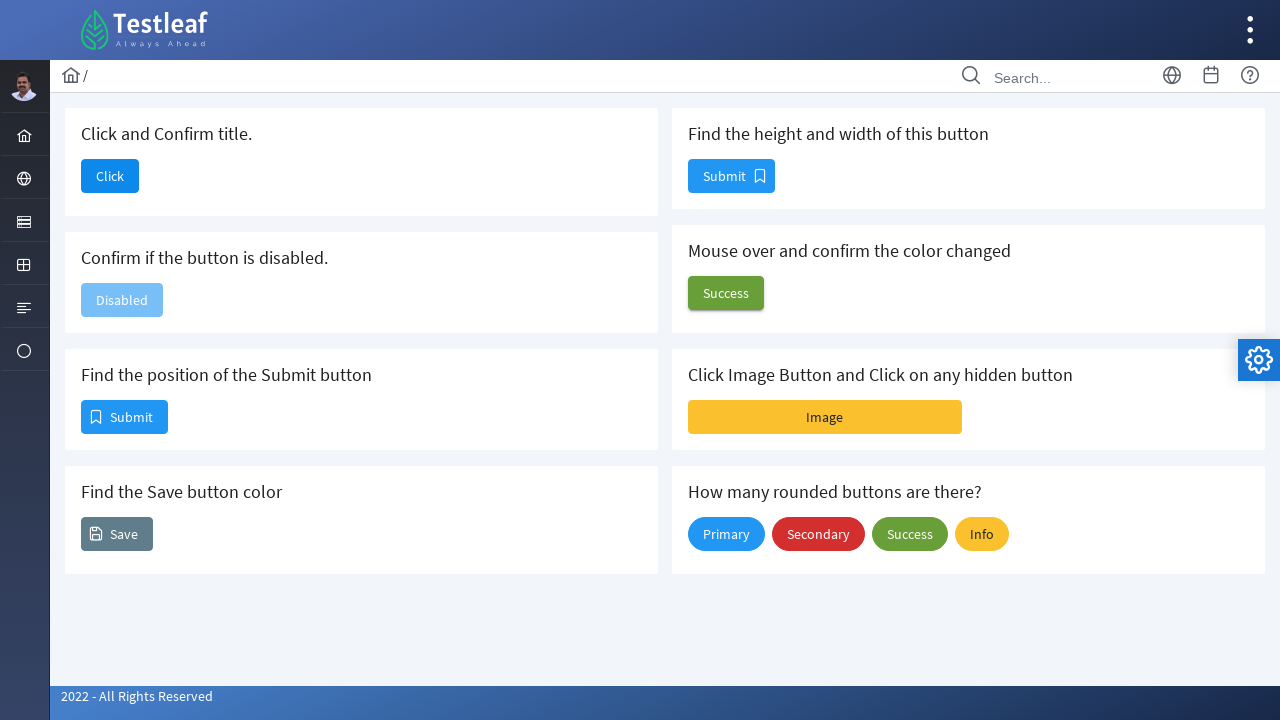

Verified third button element is visible
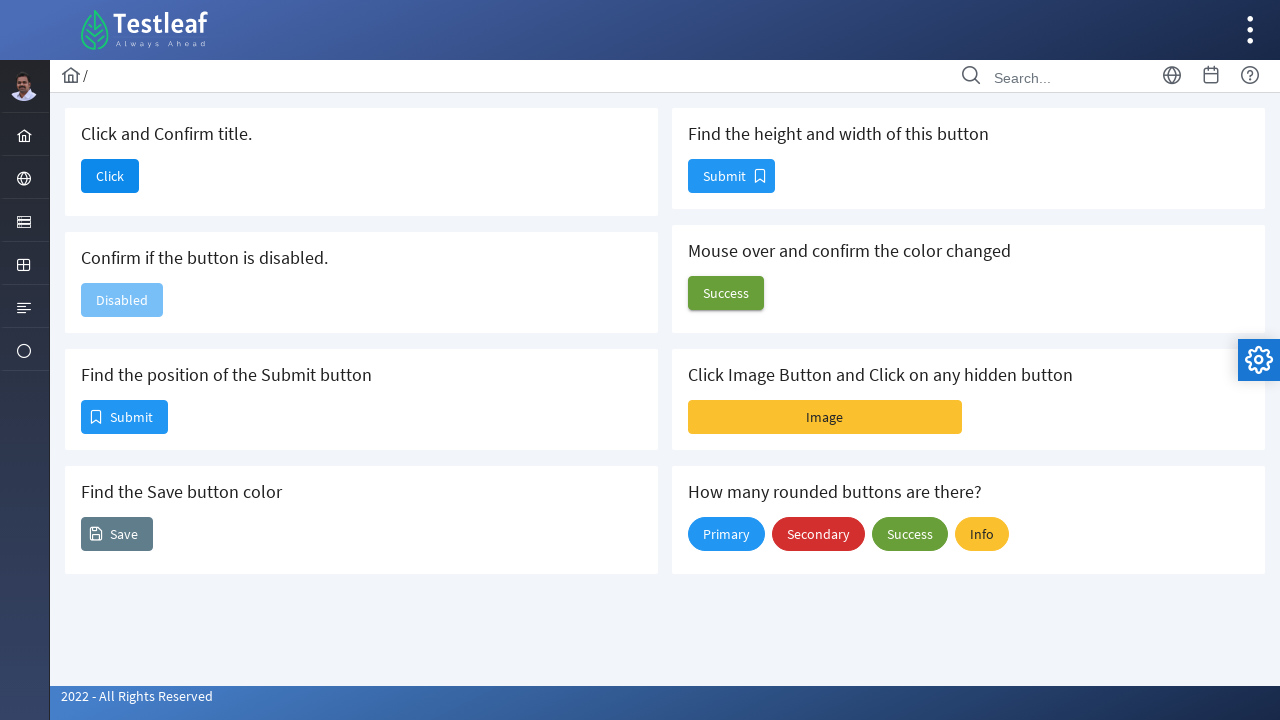

Verified fourth button element is visible
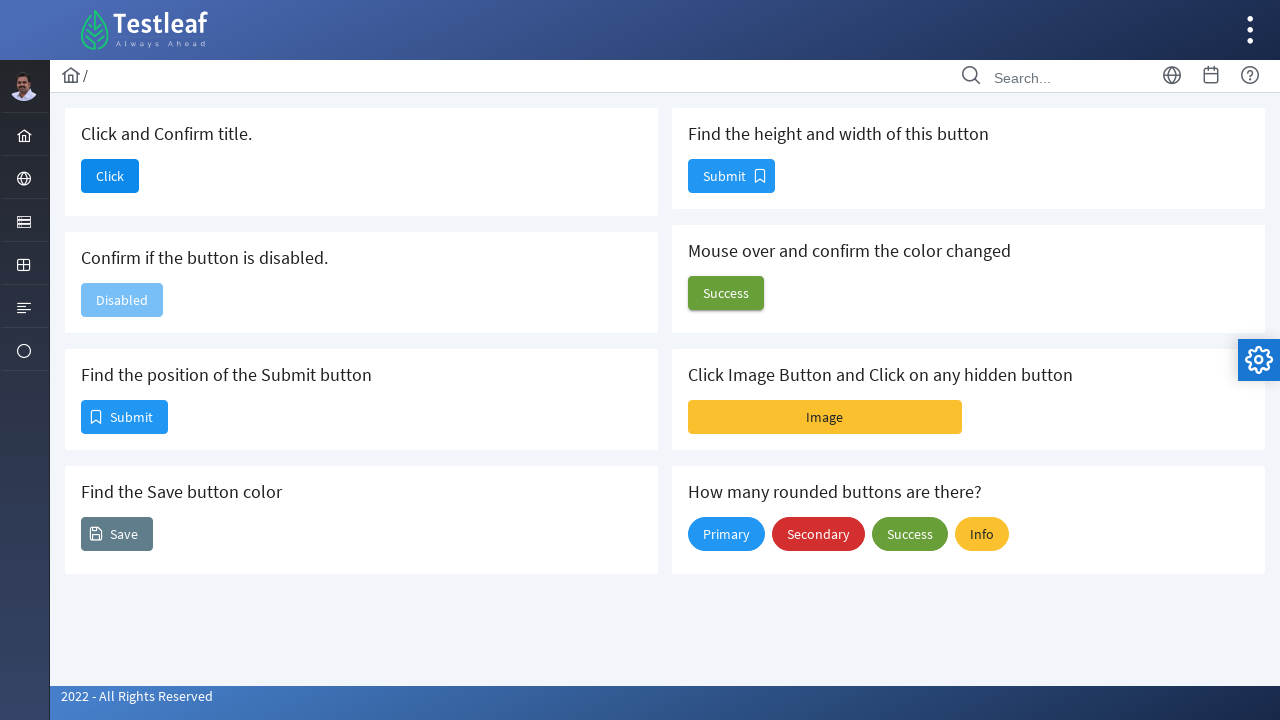

Verified fifth button element is visible
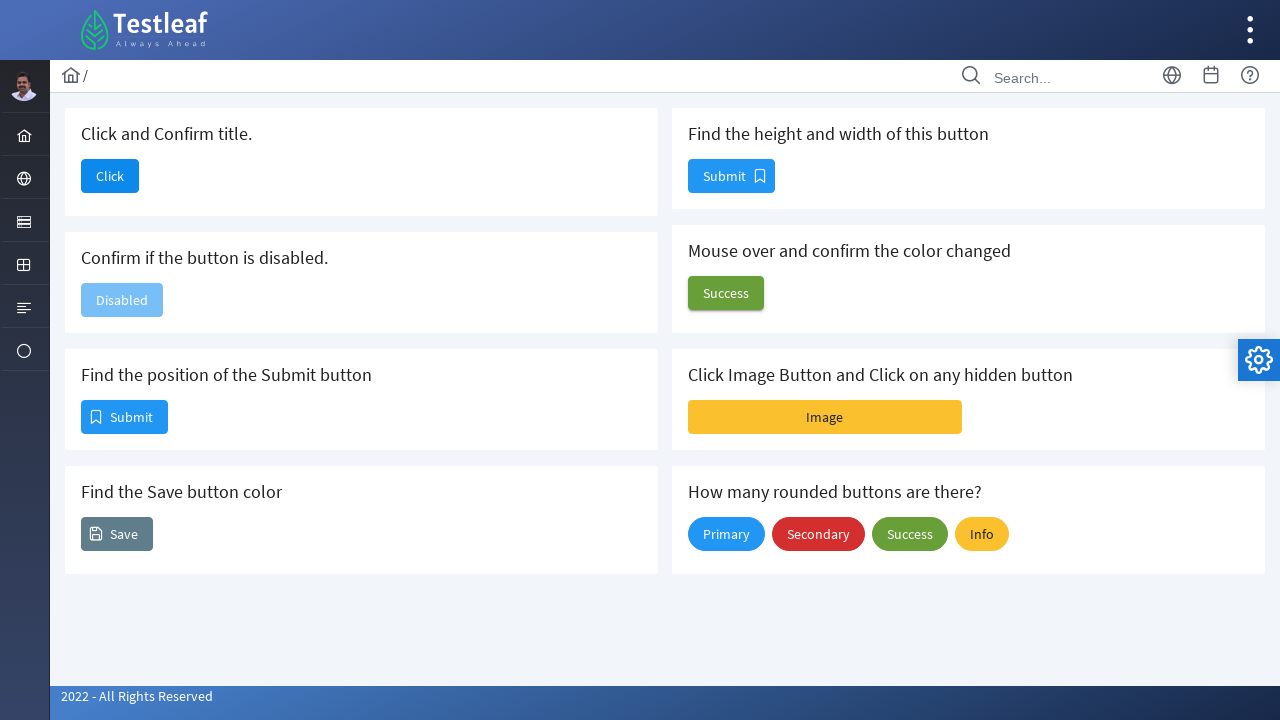

Verified sixth button element is visible
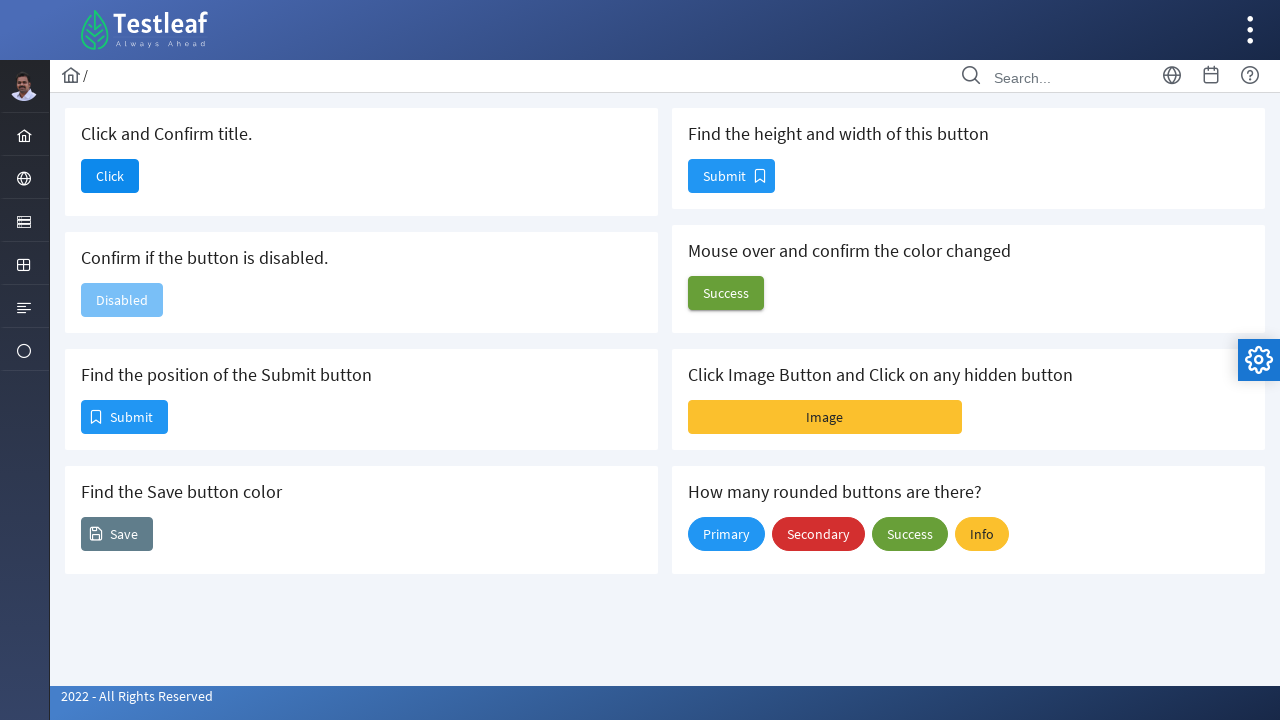

Verified seventh button element is visible
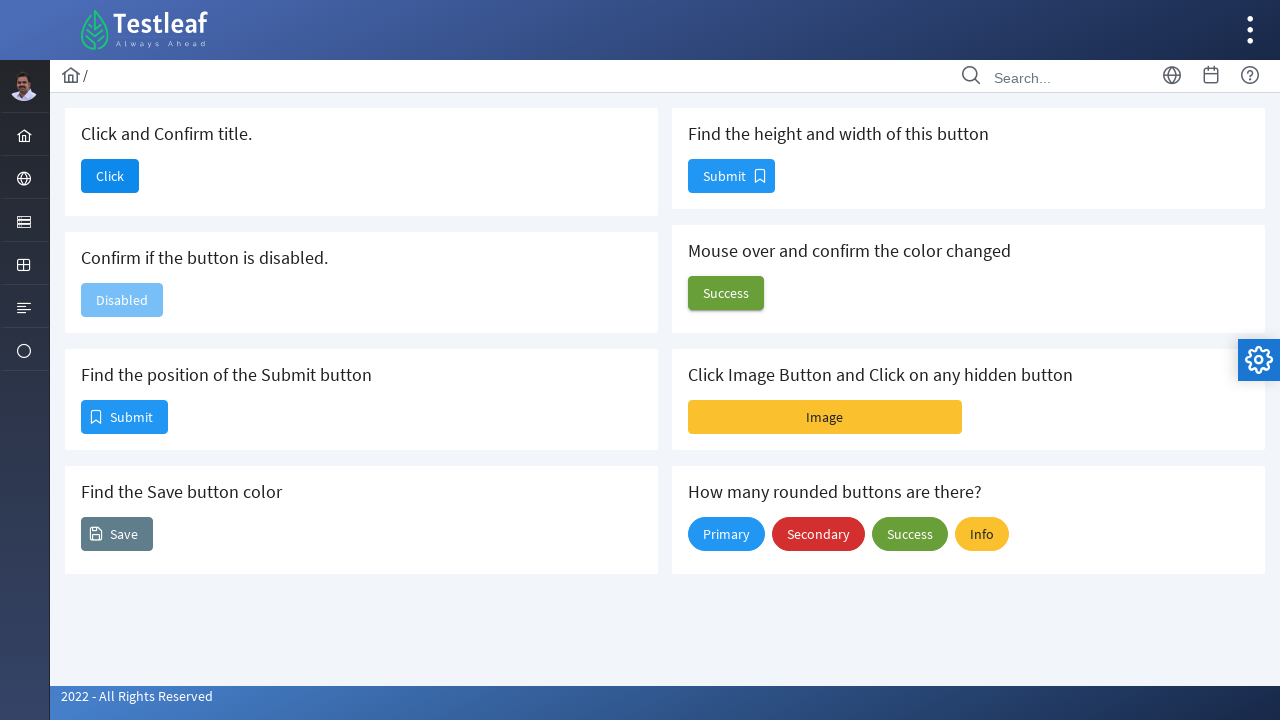

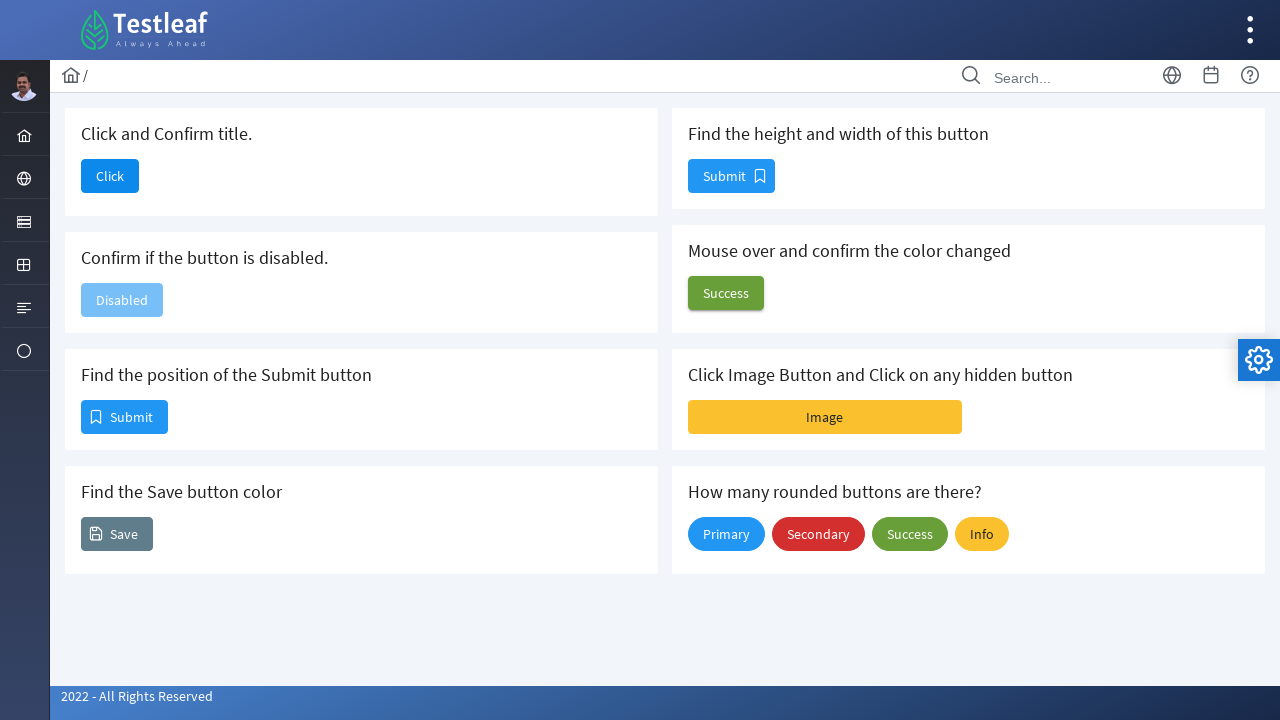